Tests a jQuery combo tree multi-select dropdown by clicking to open it, then iterating through and selecting multiple choices until reaching "choice 7"

Starting URL: https://www.jqueryscript.net/demo/Drop-Down-Combo-Tree/

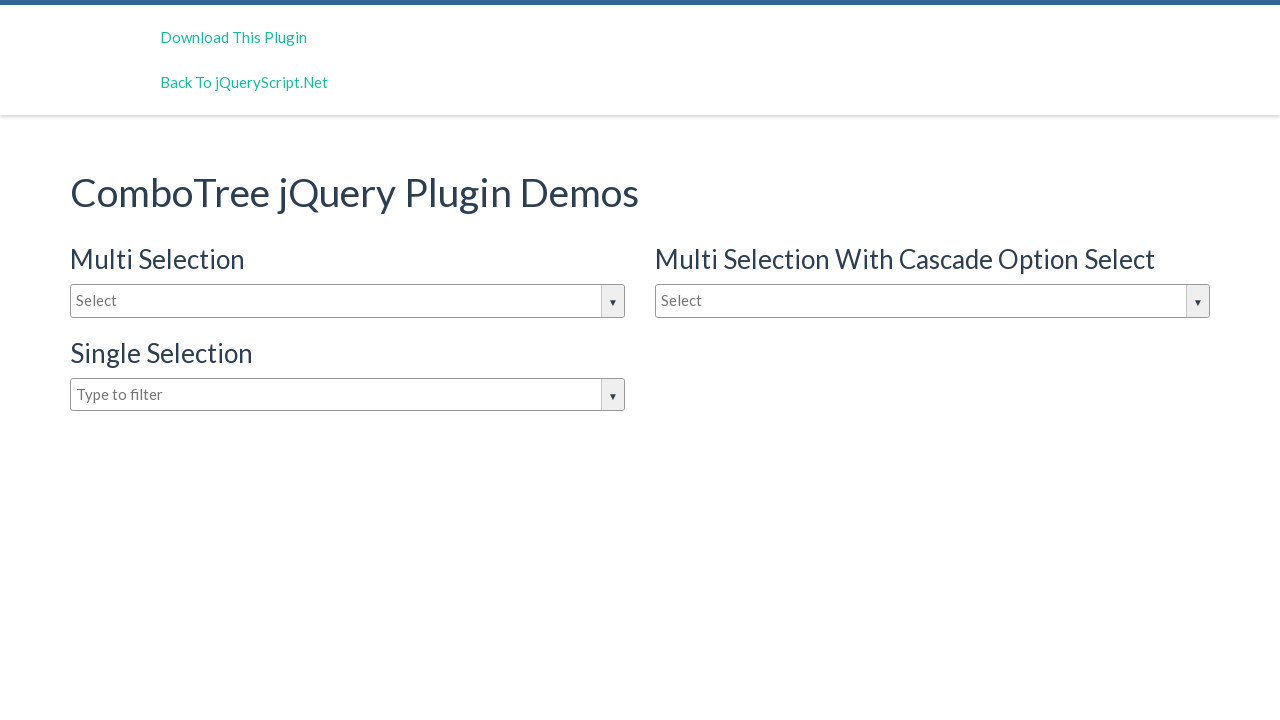

Clicked on the combo tree input box to open dropdown at (348, 301) on #justAnInputBox
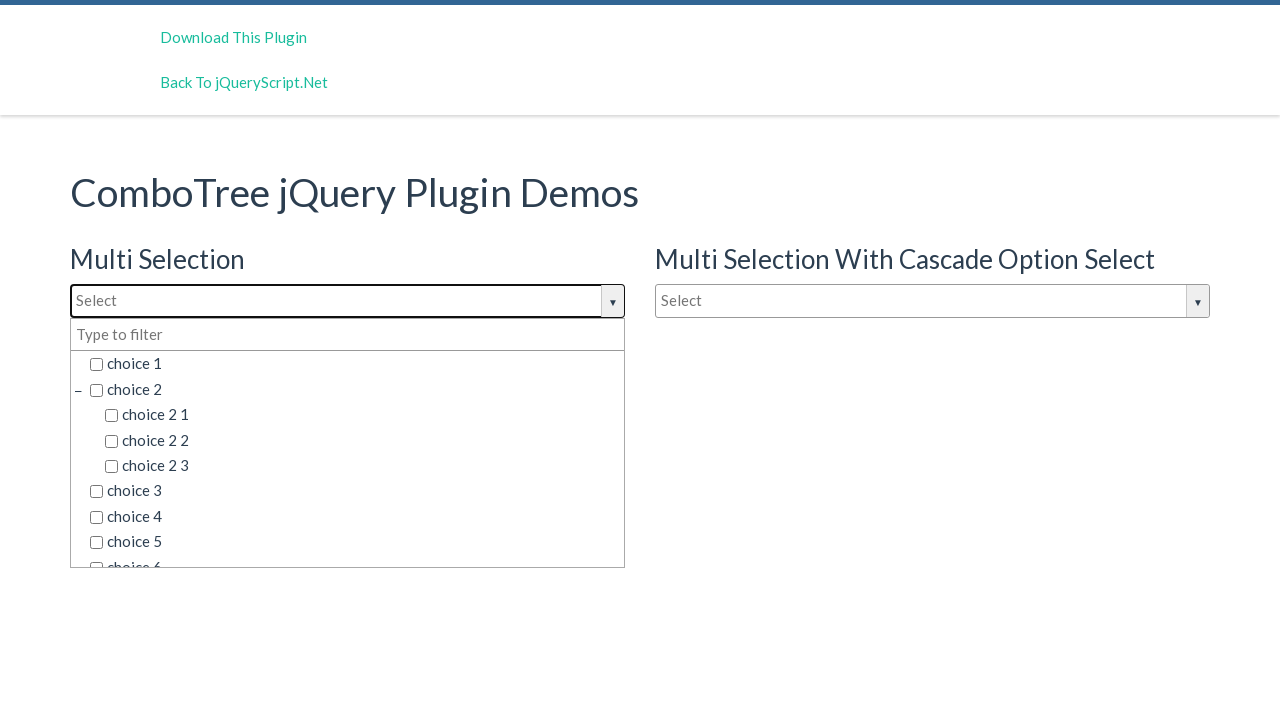

Dropdown options loaded and became visible
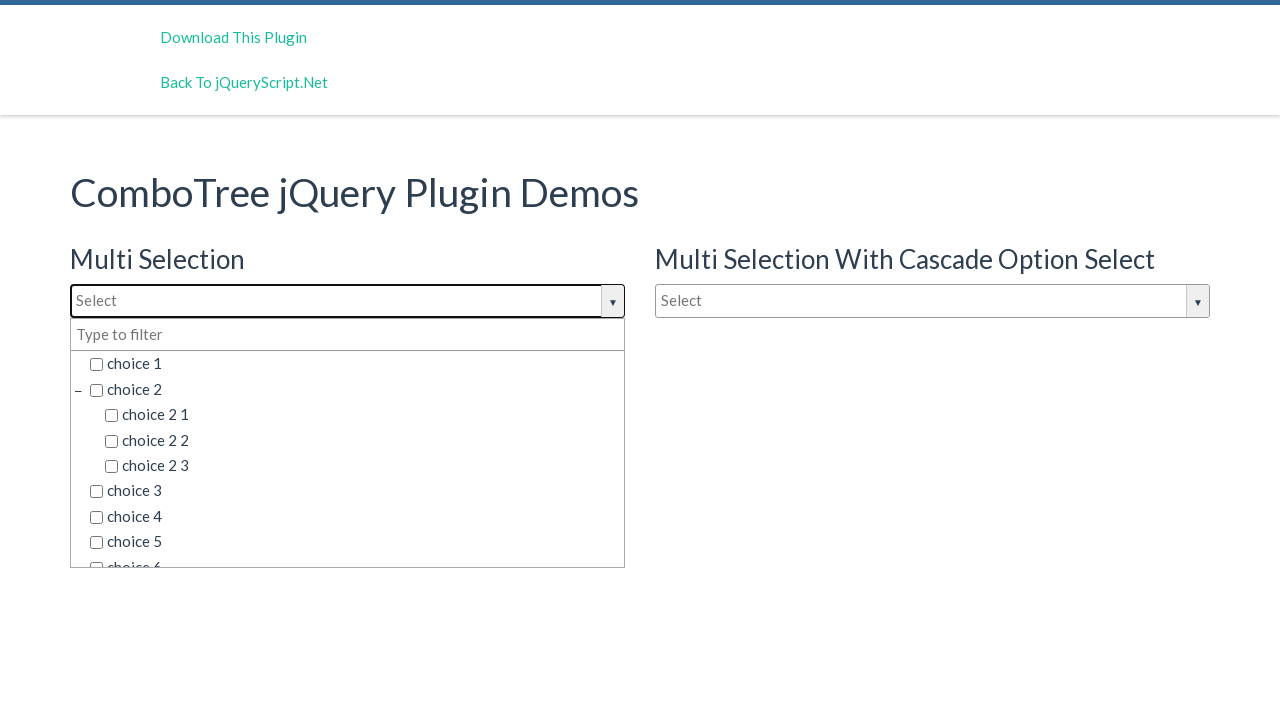

Retrieved all dropdown option elements
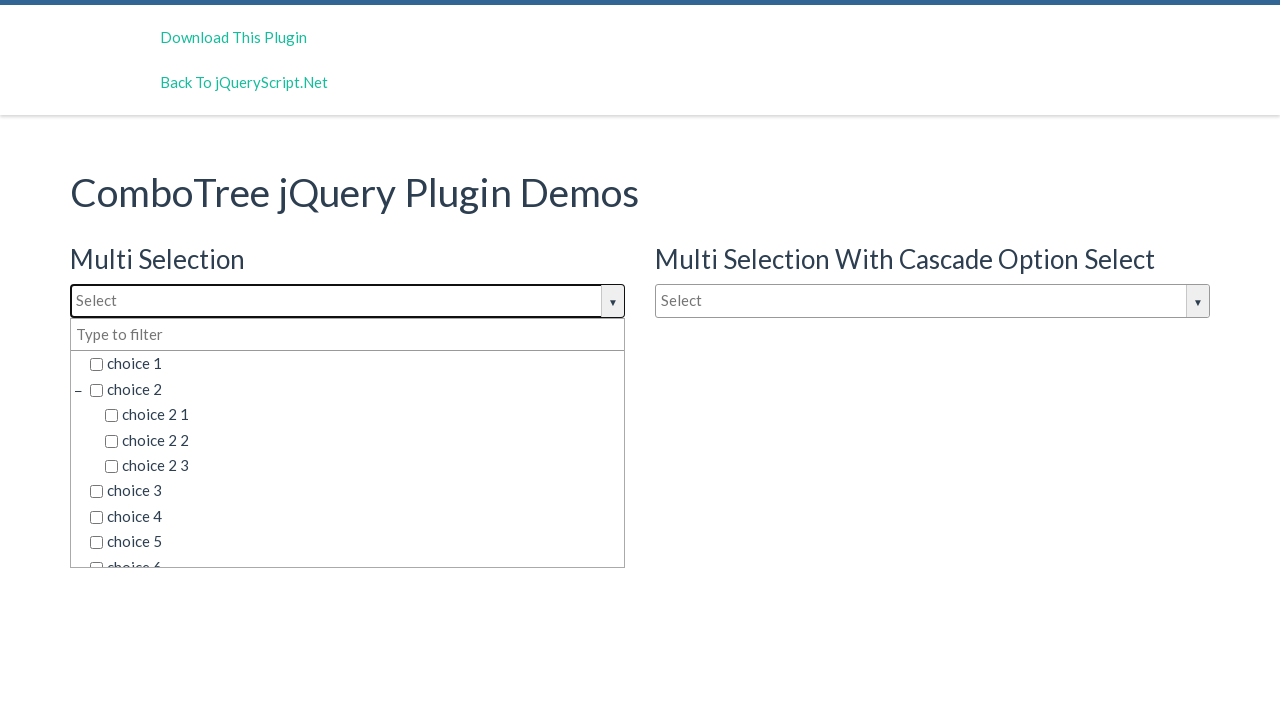

Selected option: choice 1   at (355, 364) on span.comboTreeItemTitle >> nth=0
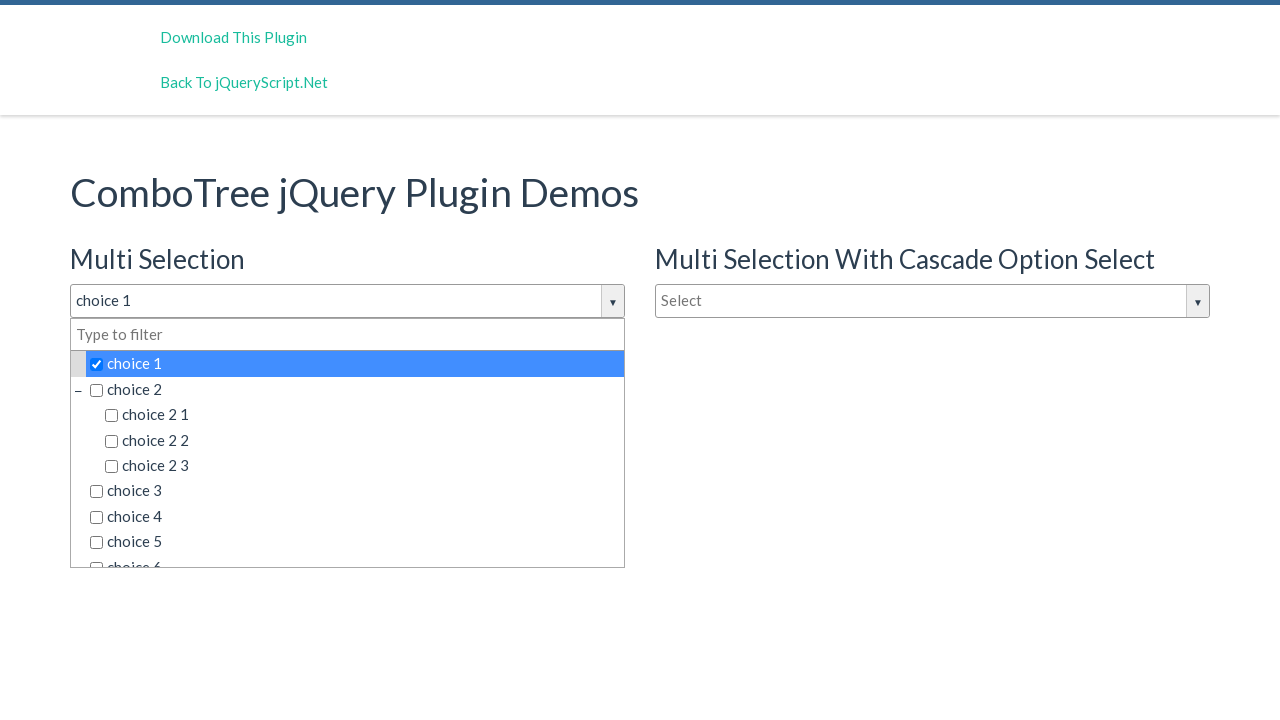

Selected option: choice 2 at (355, 389) on span.comboTreeItemTitle >> nth=1
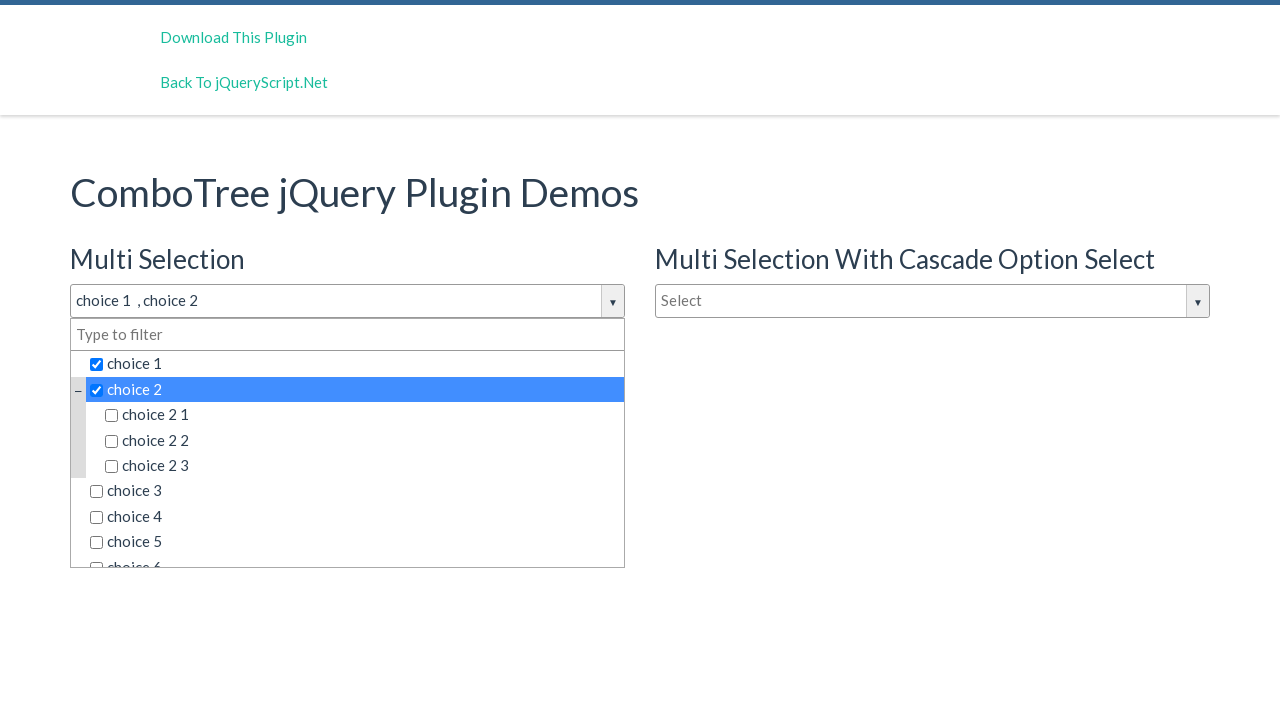

Selected option: choice 2 1 at (362, 415) on span.comboTreeItemTitle >> nth=2
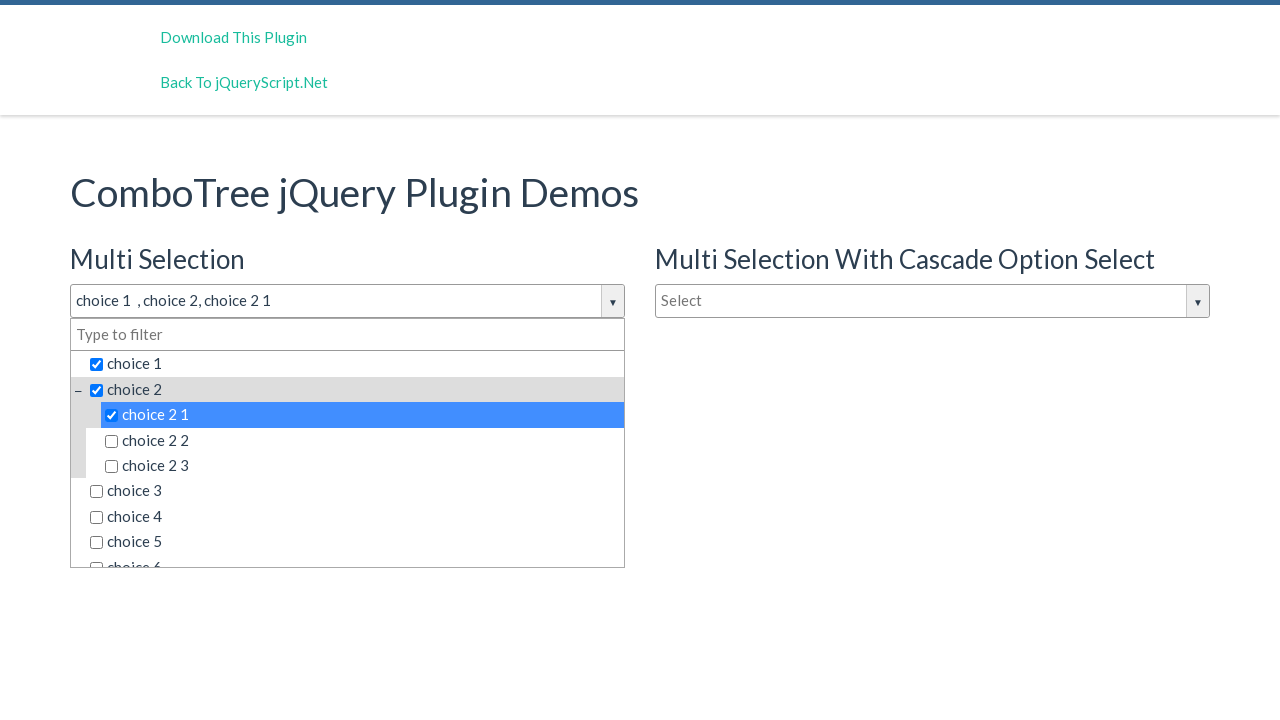

Selected option: choice 2 2 at (362, 440) on span.comboTreeItemTitle >> nth=3
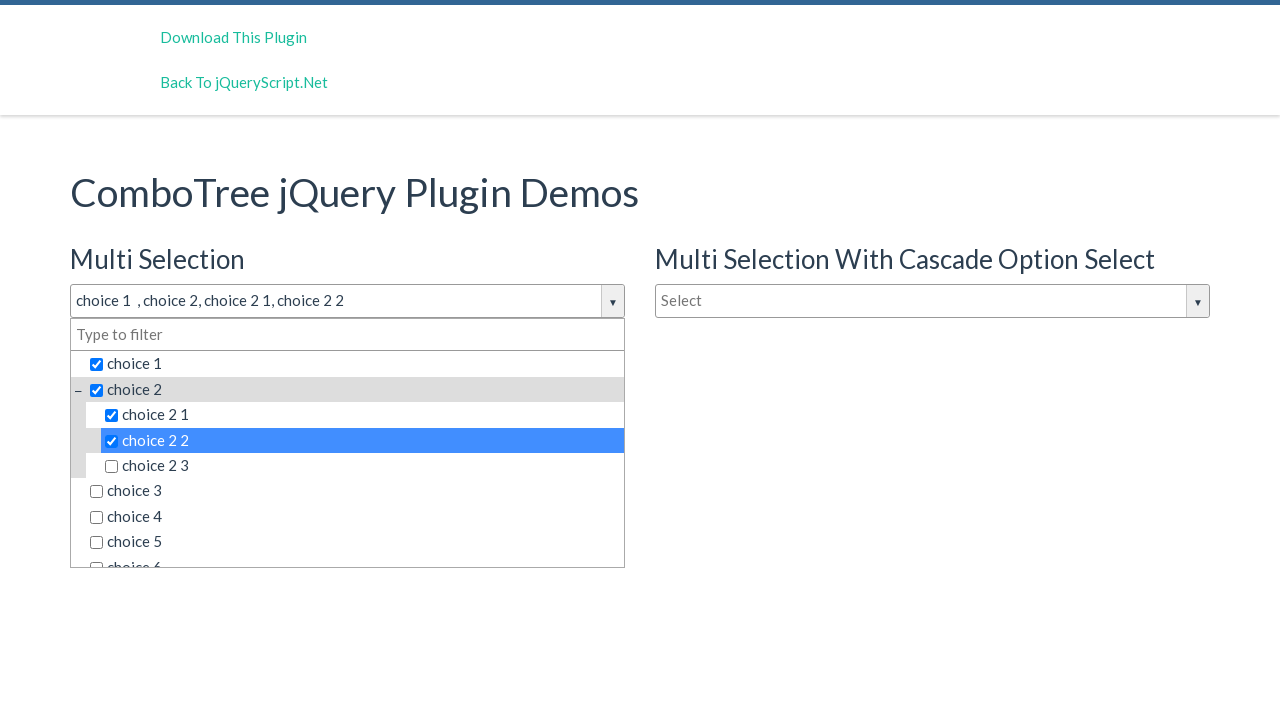

Selected option: choice 2 3 at (362, 466) on span.comboTreeItemTitle >> nth=4
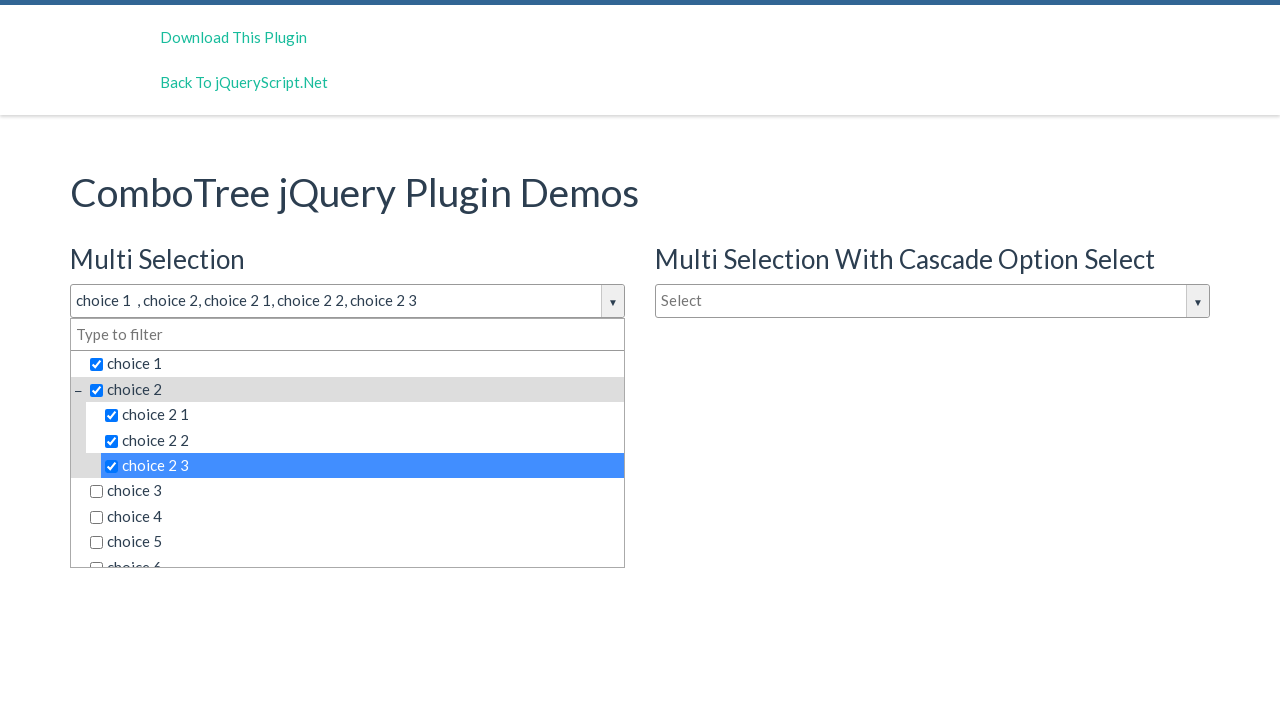

Selected option: choice 3 at (355, 491) on span.comboTreeItemTitle >> nth=5
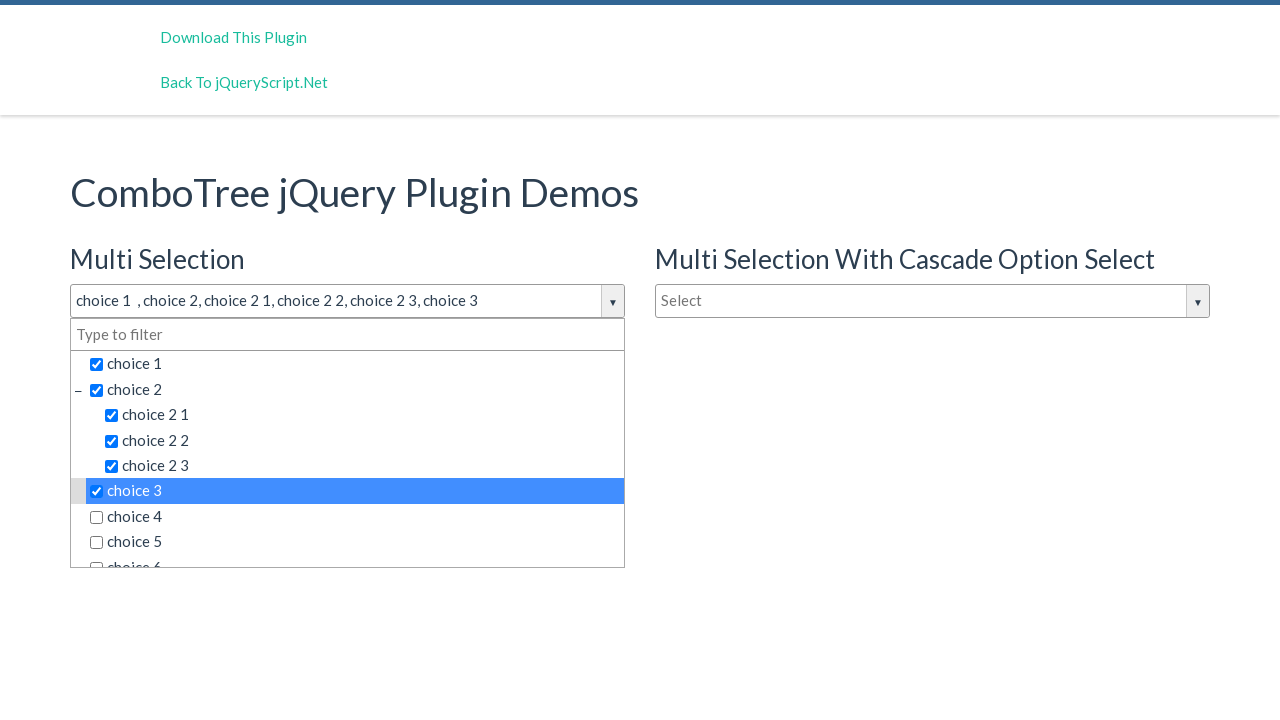

Selected option: choice 4 at (355, 517) on span.comboTreeItemTitle >> nth=6
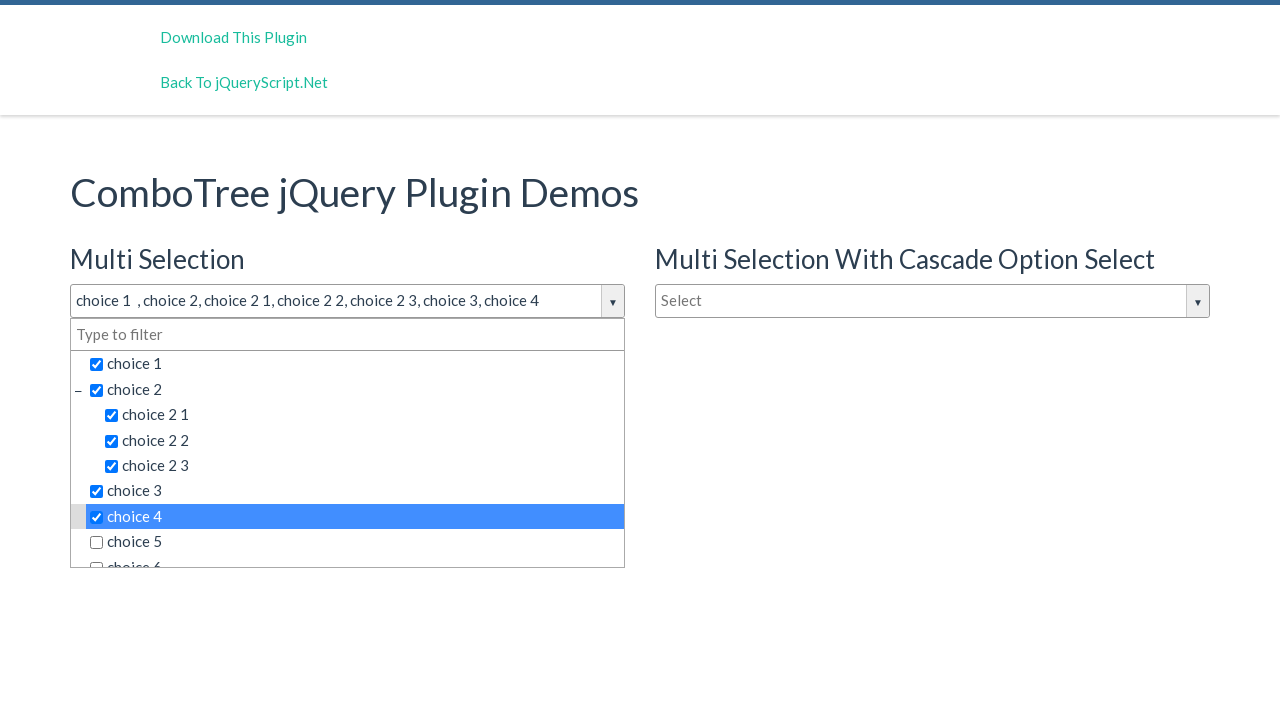

Selected option: choice 5 at (355, 542) on span.comboTreeItemTitle >> nth=7
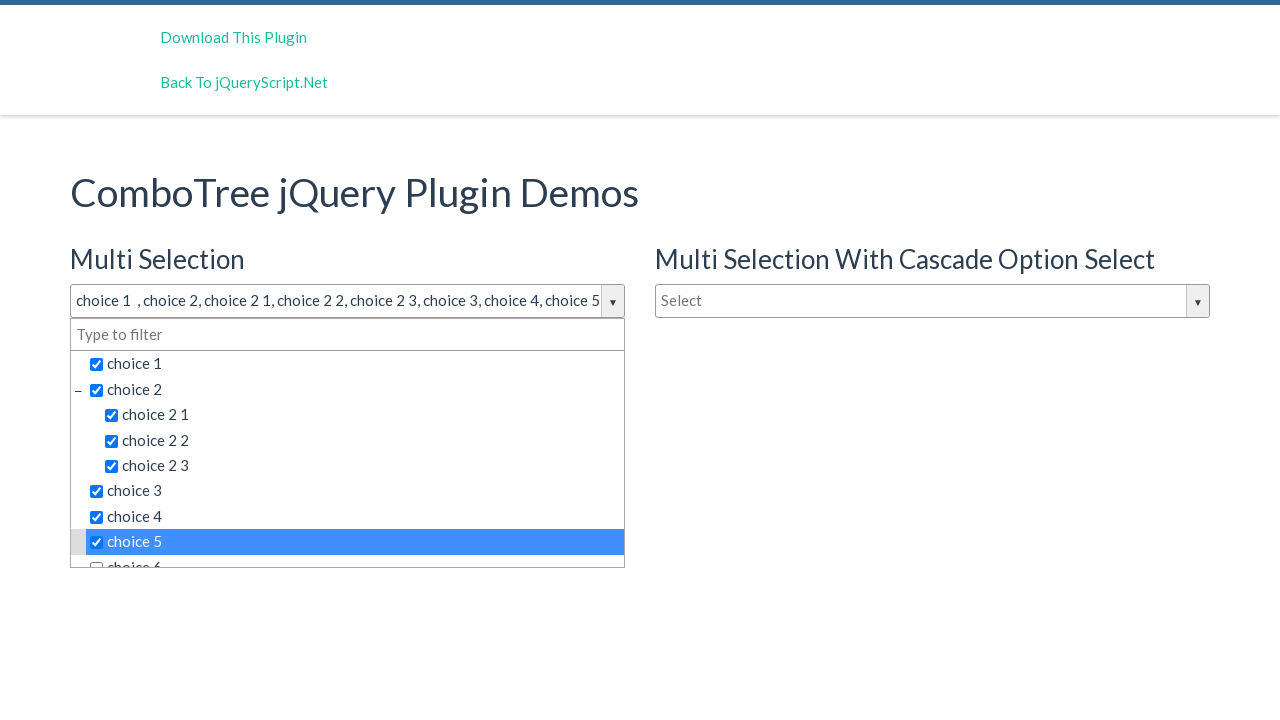

Selected option: choice 6 at (355, 554) on span.comboTreeItemTitle >> nth=8
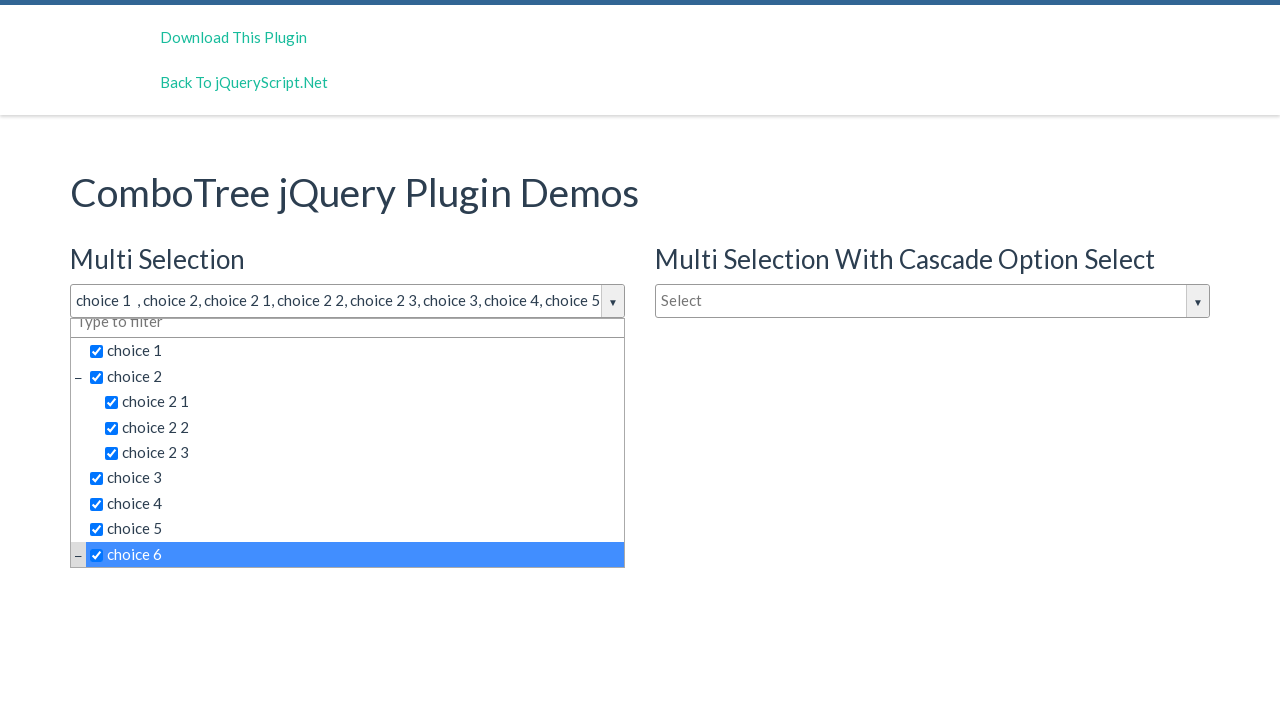

Selected option: choice 6 1 at (362, 443) on span.comboTreeItemTitle >> nth=9
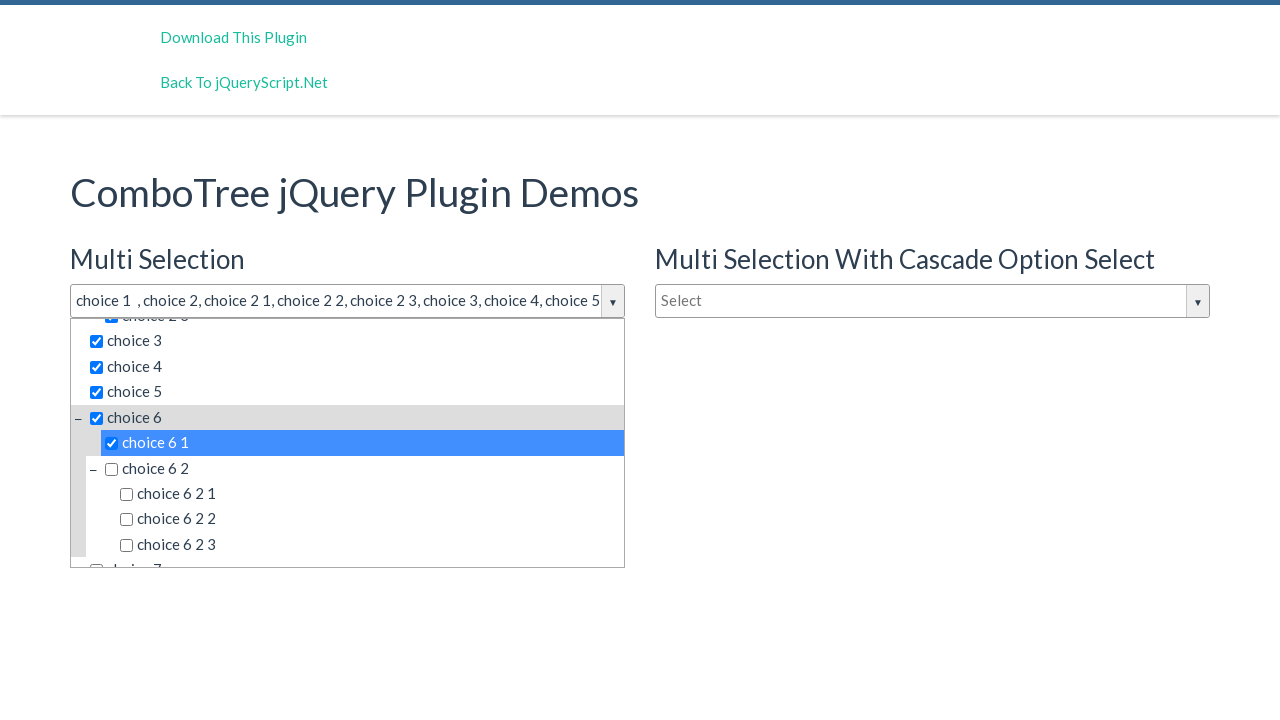

Selected option: choice 6 2 at (362, 468) on span.comboTreeItemTitle >> nth=10
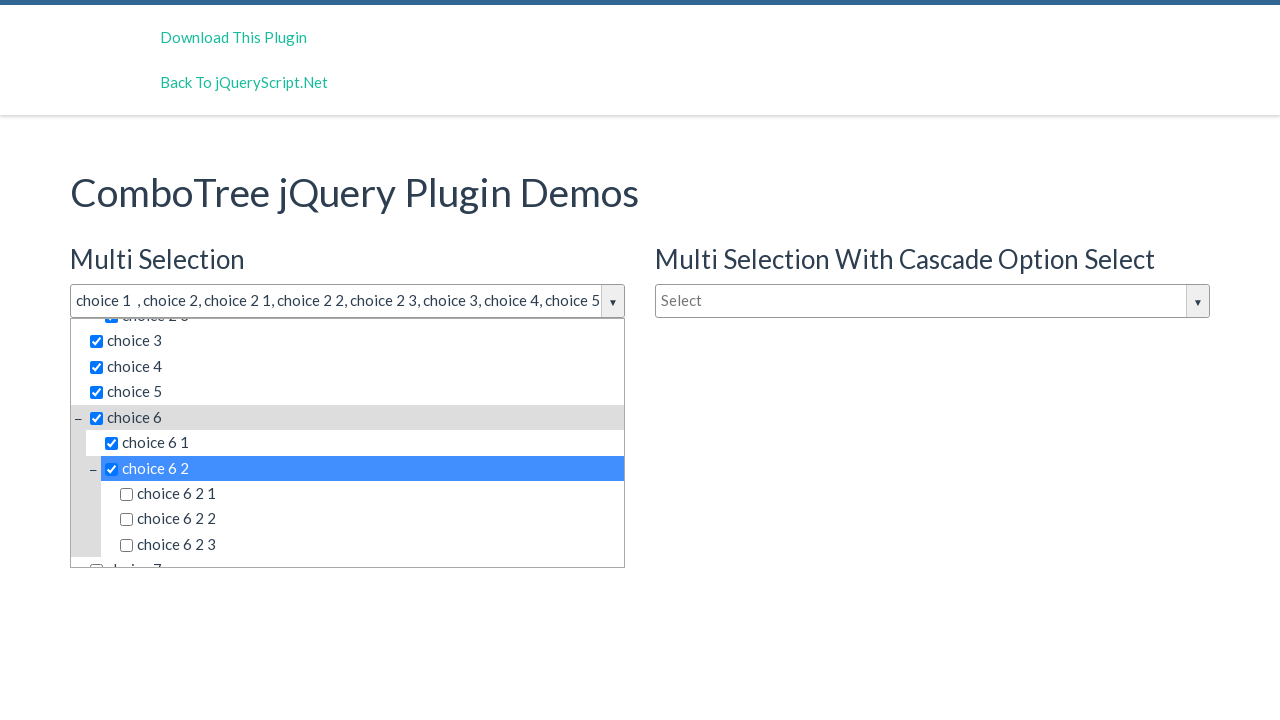

Selected option: choice 6 2 1 at (370, 494) on span.comboTreeItemTitle >> nth=11
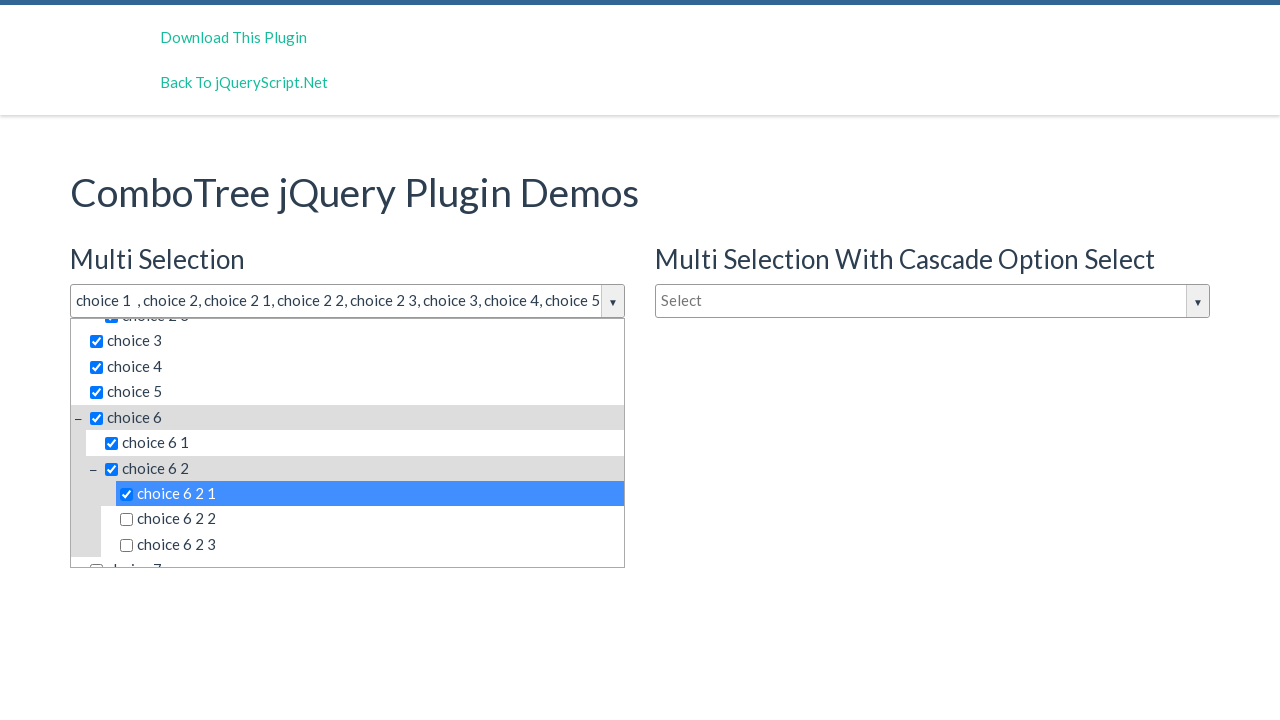

Selected option: choice 6 2 2 at (370, 519) on span.comboTreeItemTitle >> nth=12
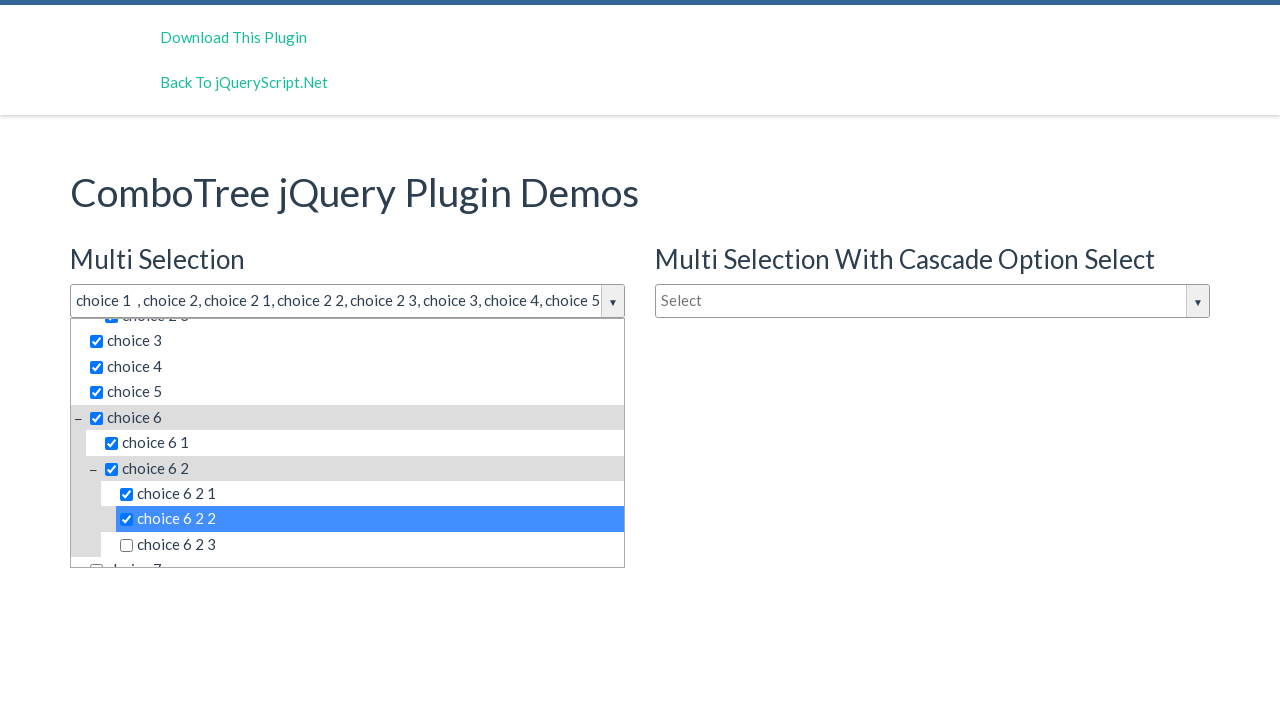

Selected option: choice 6 2 3 at (370, 545) on span.comboTreeItemTitle >> nth=13
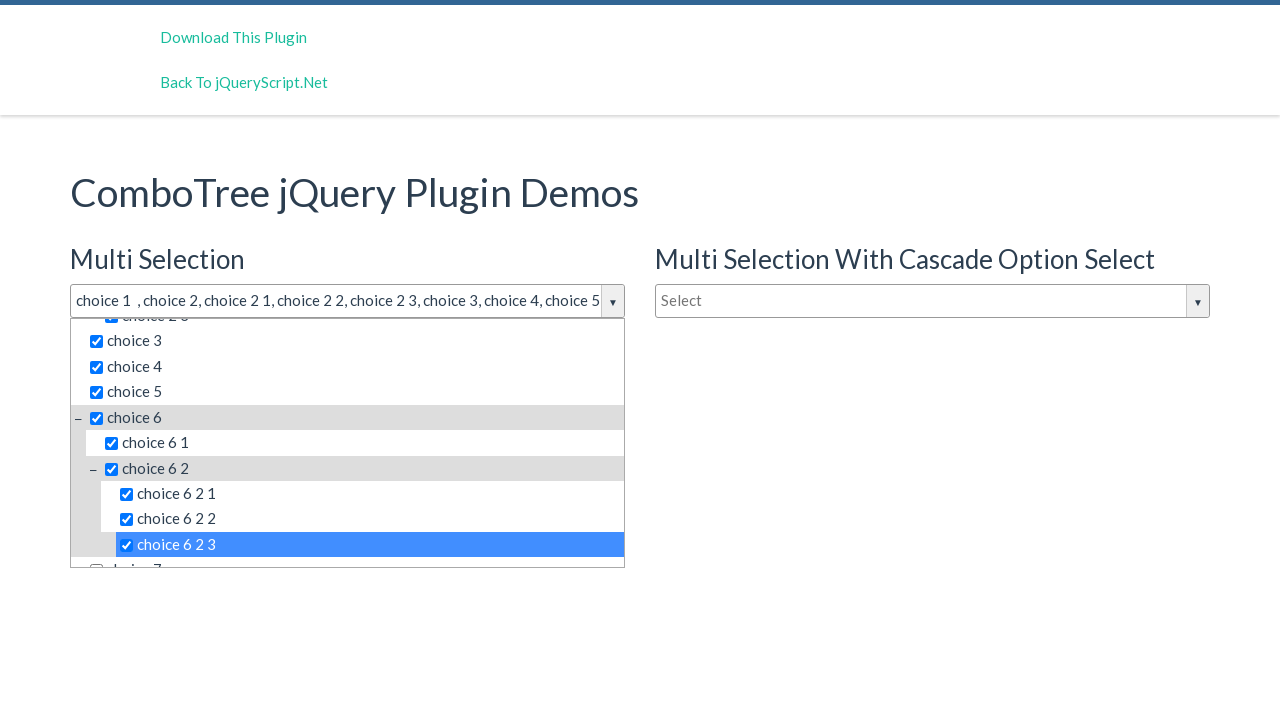

Selected option: choice 7 at (355, 554) on span.comboTreeItemTitle >> nth=14
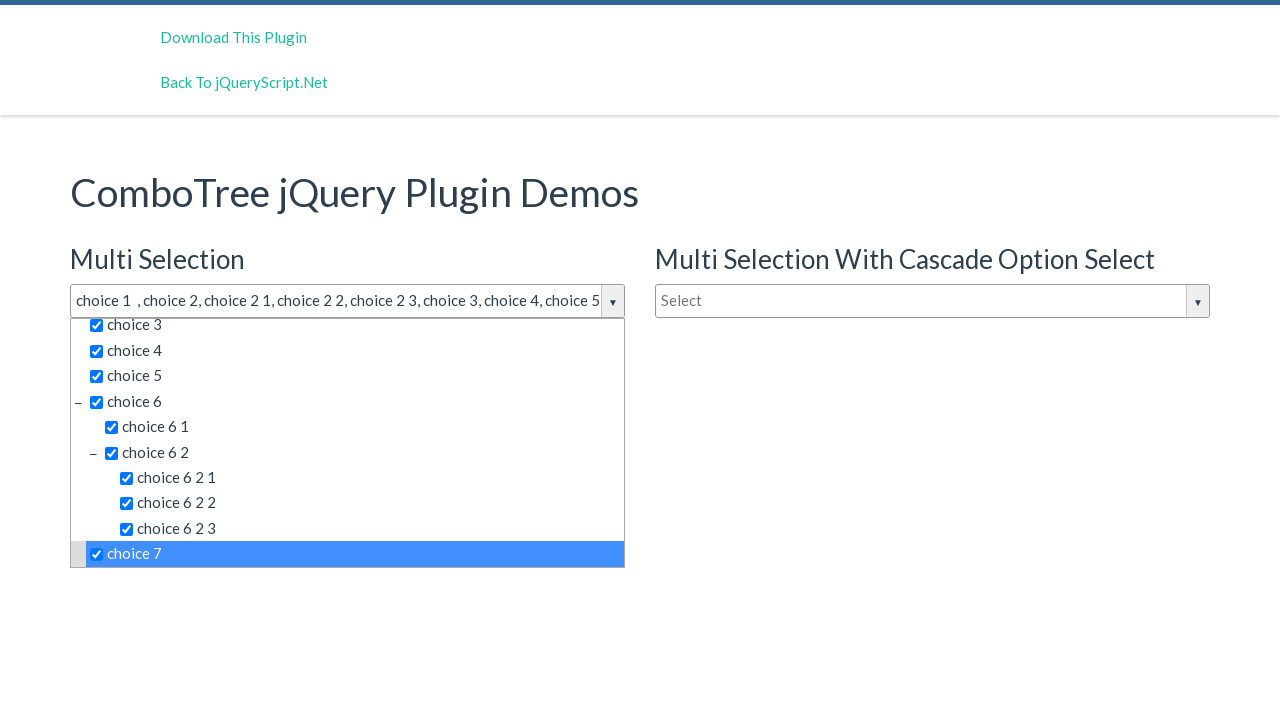

Reached choice 7, stopping selection
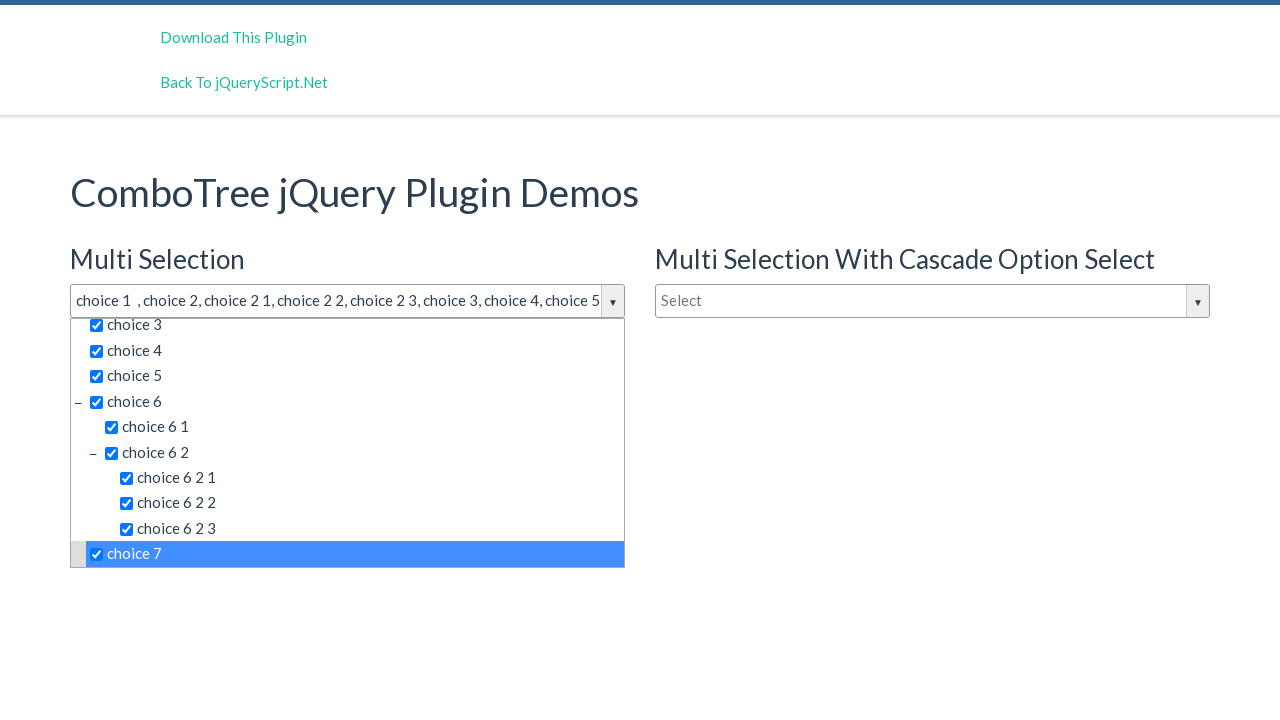

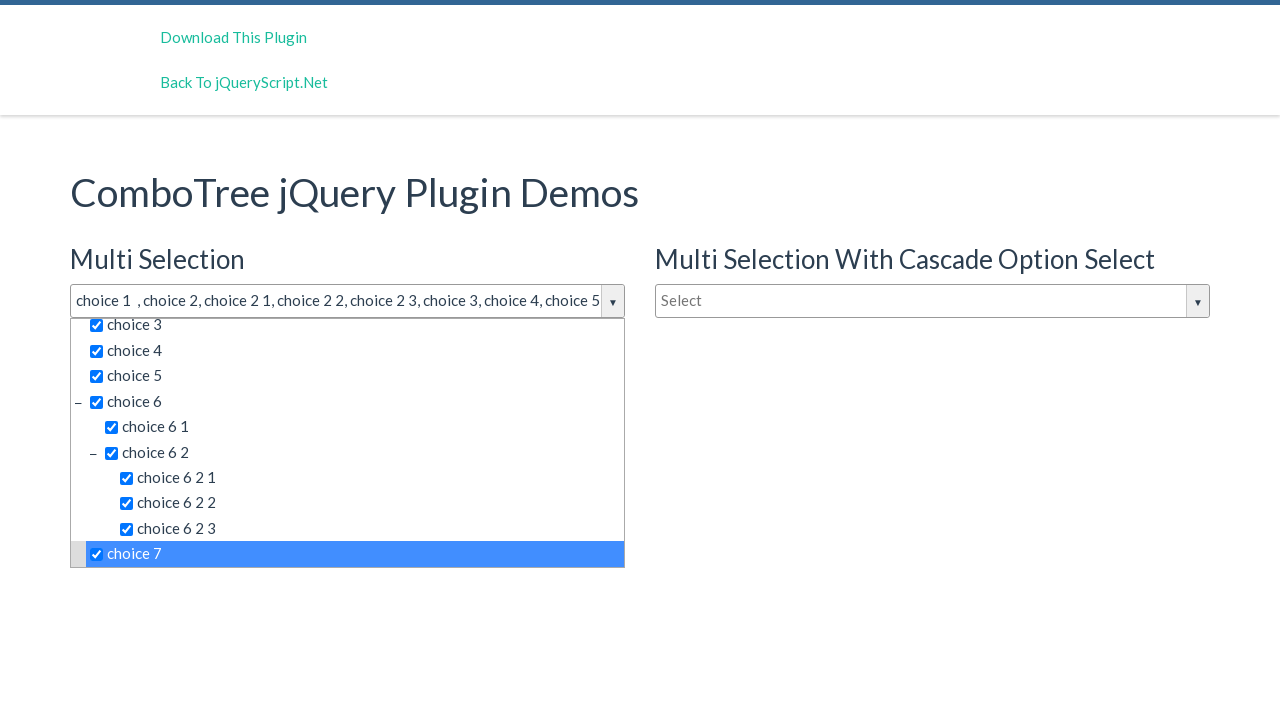